Tests handling iframes by locating a frame using frameLocator and filling an input field within frame_2

Starting URL: https://ui.vision/demo/webtest/frames/

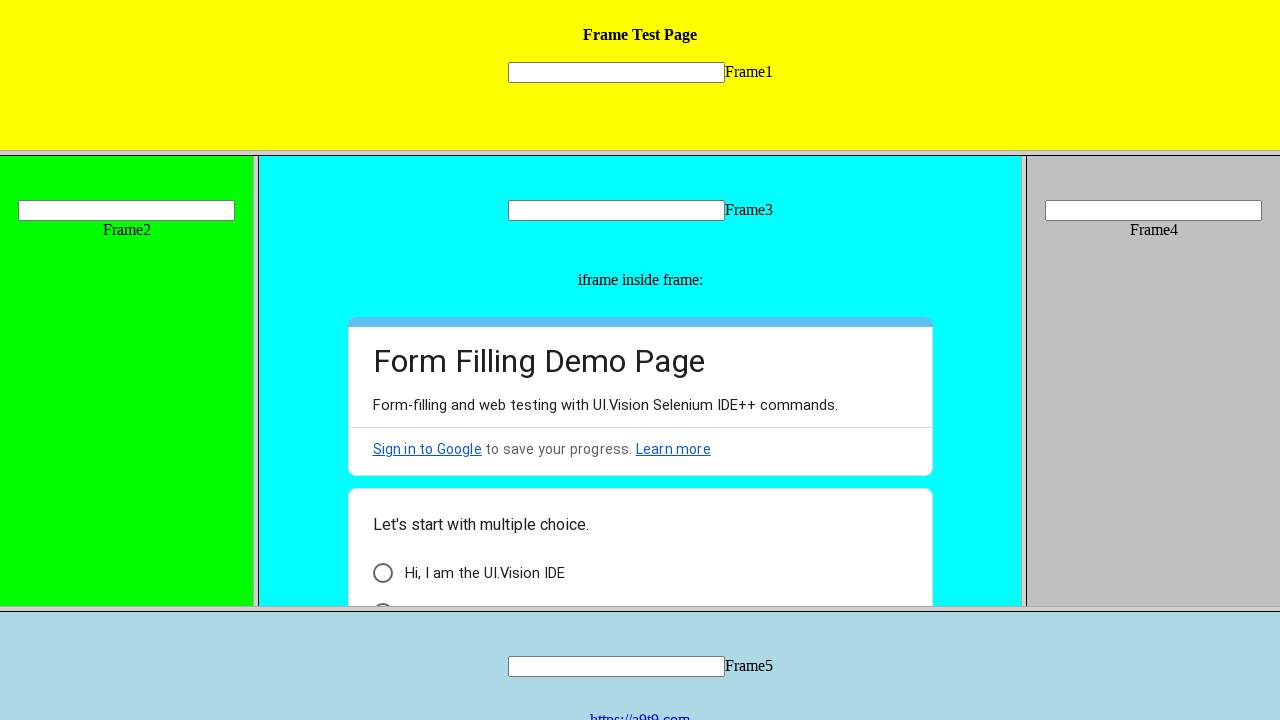

Located input field in frame_2 using frameLocator
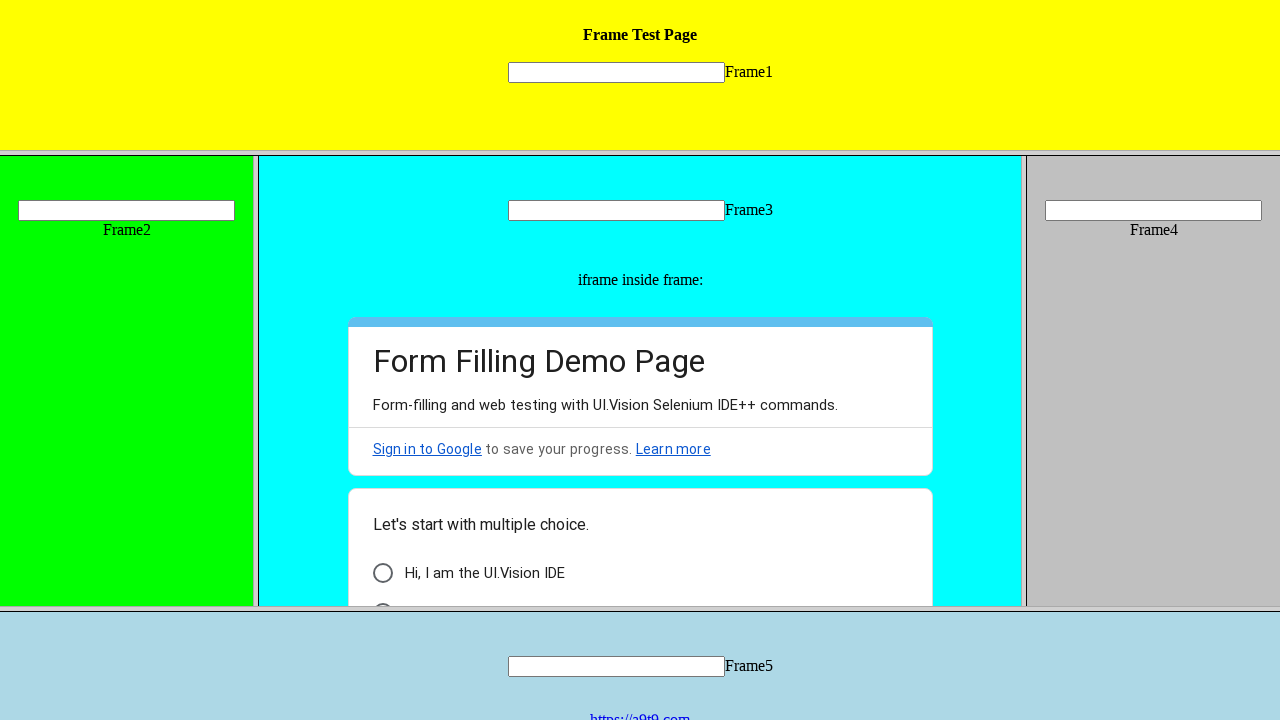

Filled input field in frame_2 with 'Testing iframe interactions' on frame[src='frame_2.html'] >> internal:control=enter-frame >> xpath=//input[@name
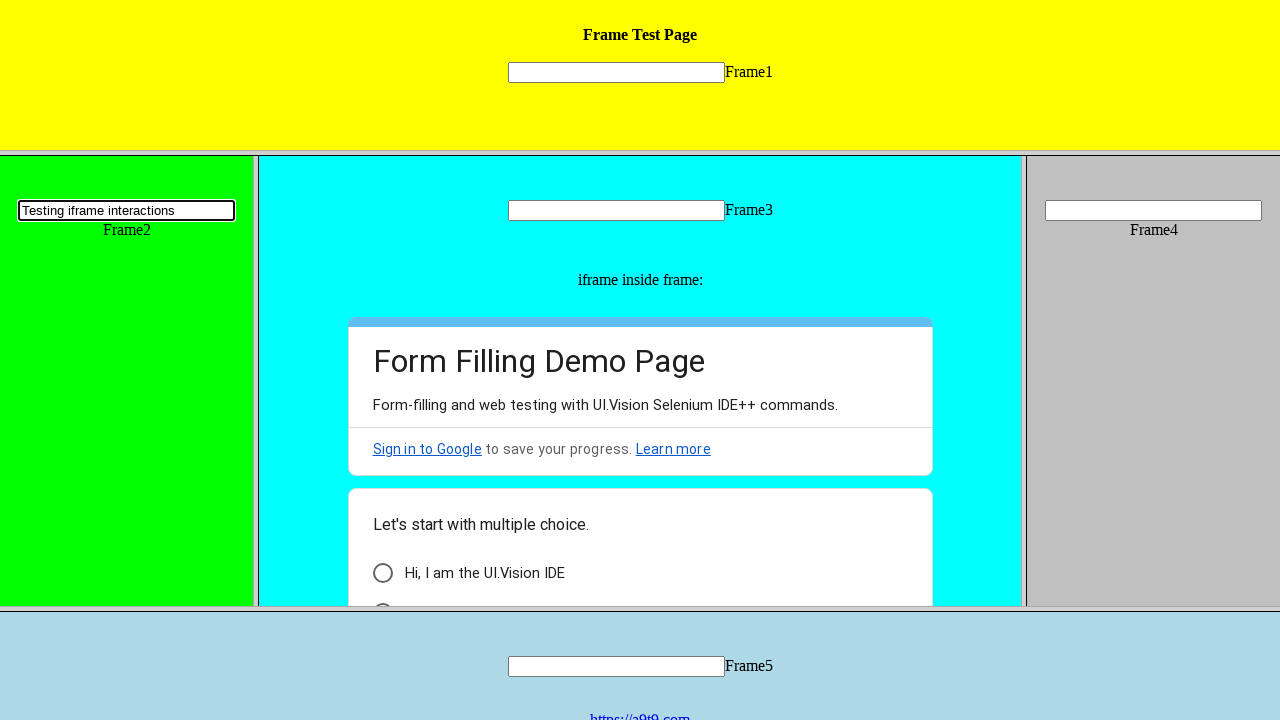

Waited 2000ms for action to complete
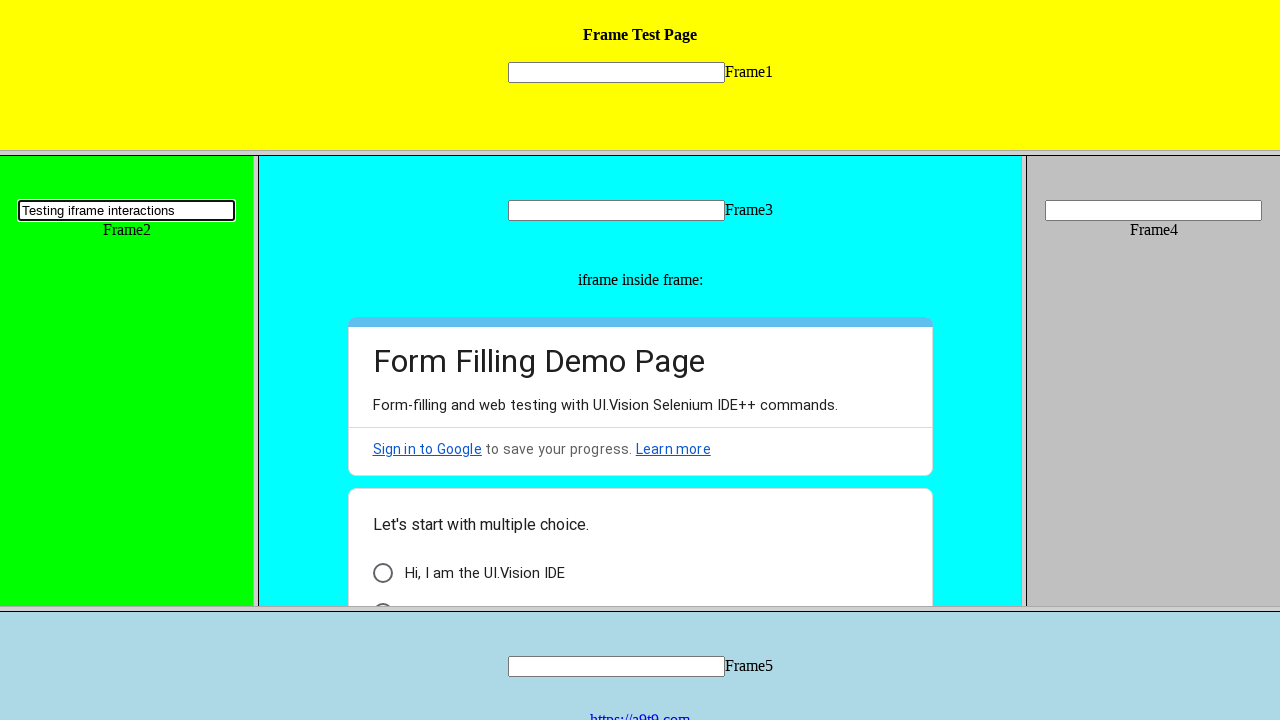

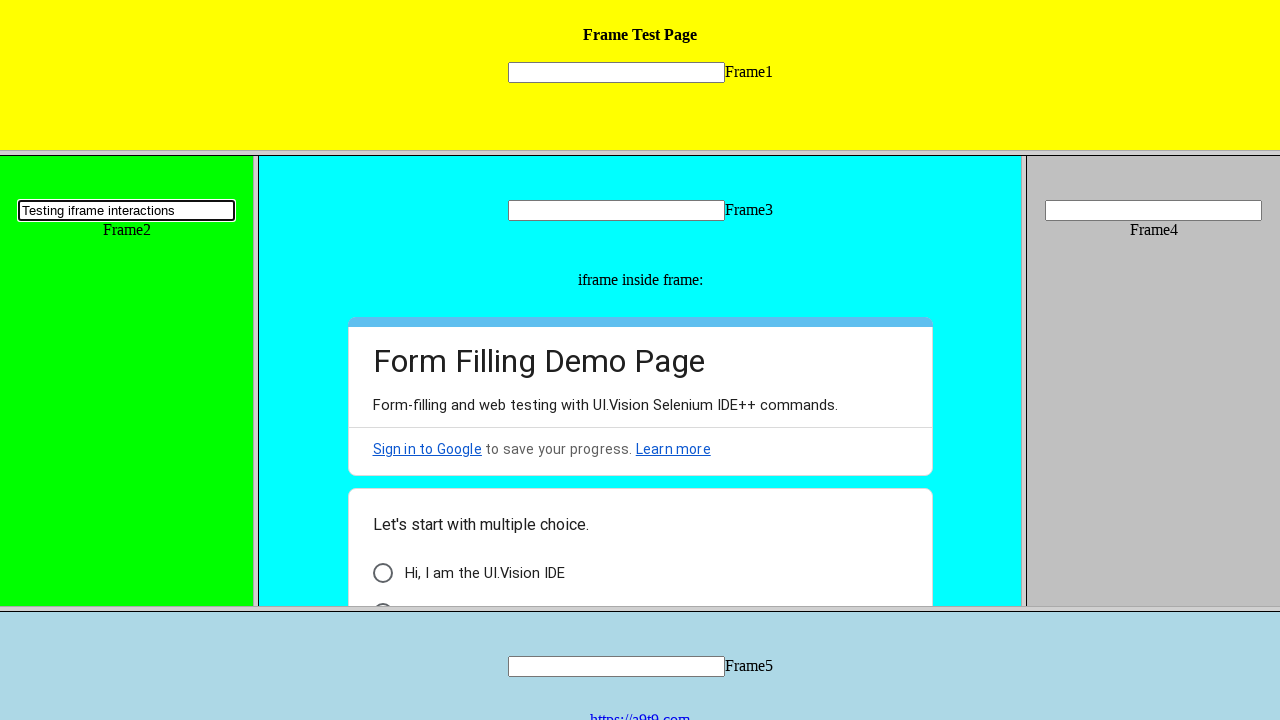